Navigates to a Coto Digital grocery store product listing page for cheese products, waits for products to load, and paginates through multiple pages of results using the "Siguiente" (Next) button.

Starting URL: https://www.cotodigital.com.ar/sitios/cdigi/categoria/catalogo-frescos-quesos-quesos-blandos/_/N-1ekbxyw?Dy=1&Nf=product.startDate%7CLTEQ%201.75392E12%7C%7Cproduct.endDate%7CGTEQ%201.75392E12&Nr=AND(product.sDisp_200:1004,product.language:espa%C3%B1ol,OR(product.siteId:CotoDigital))&Ntt=queso%20cremoso&idSucursal=200

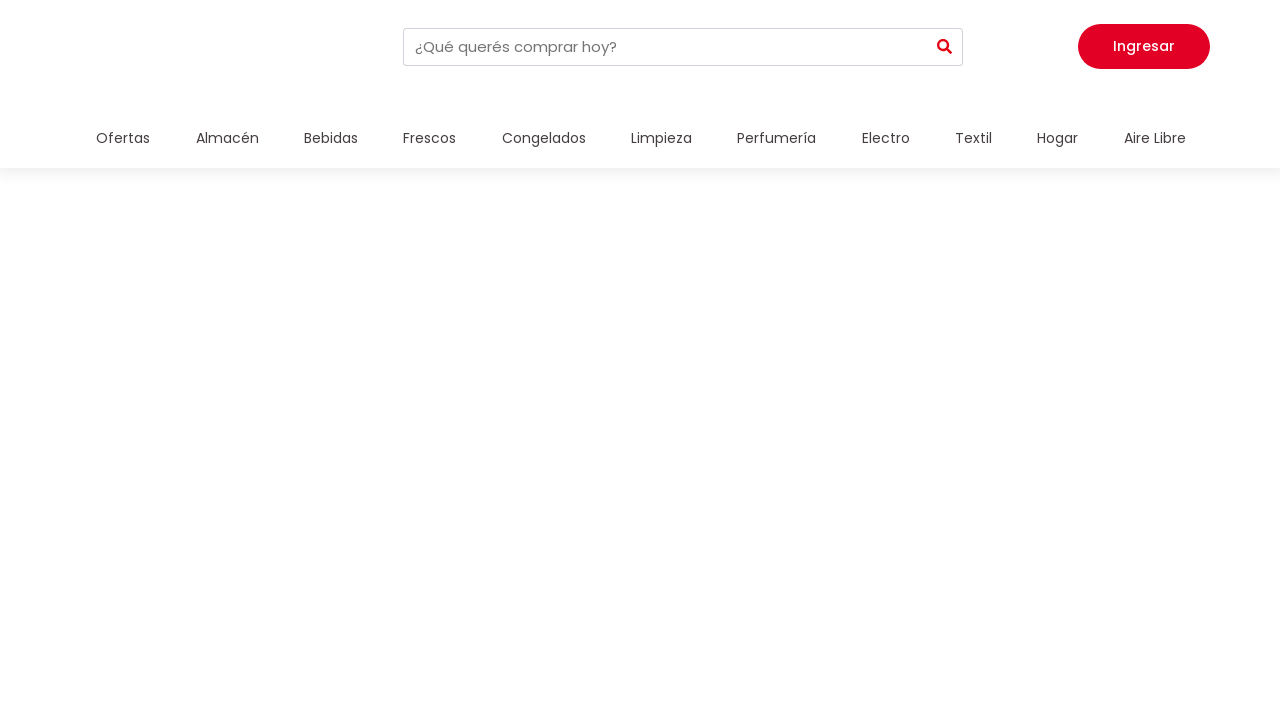

Waited for product listings to load (div.centro-precios)
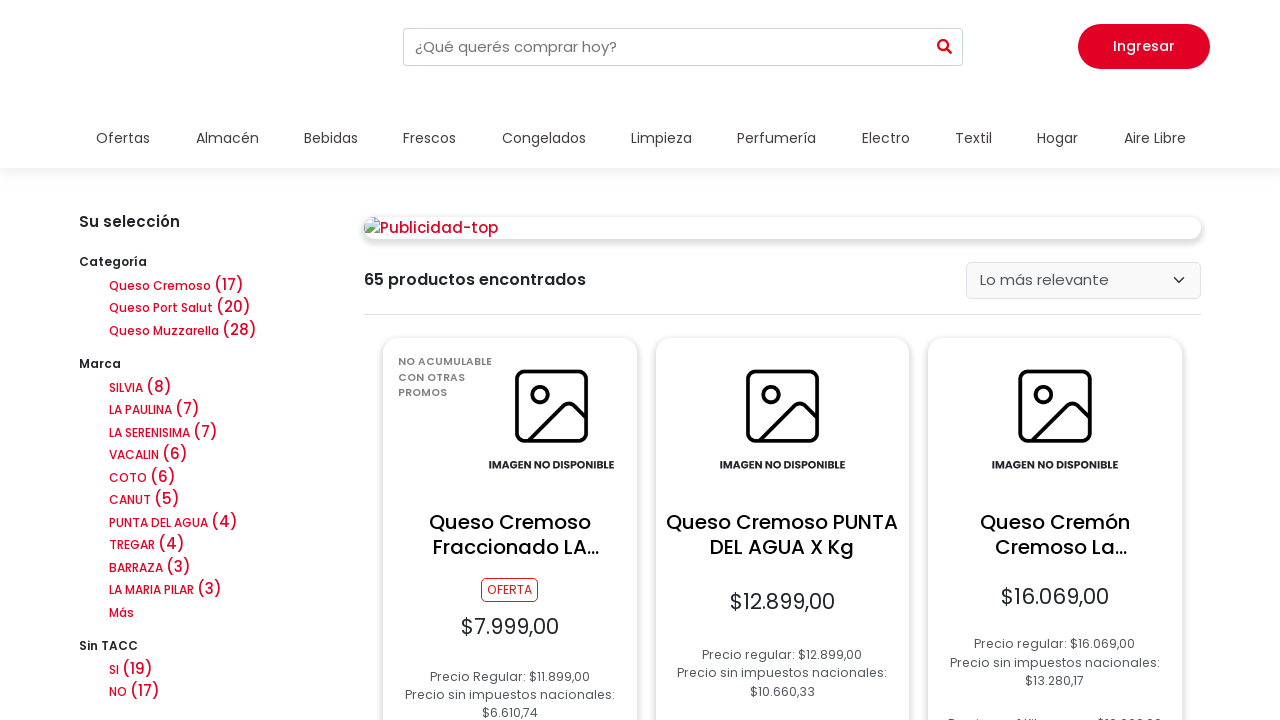

Verified product name elements are present (h3.nombre-producto)
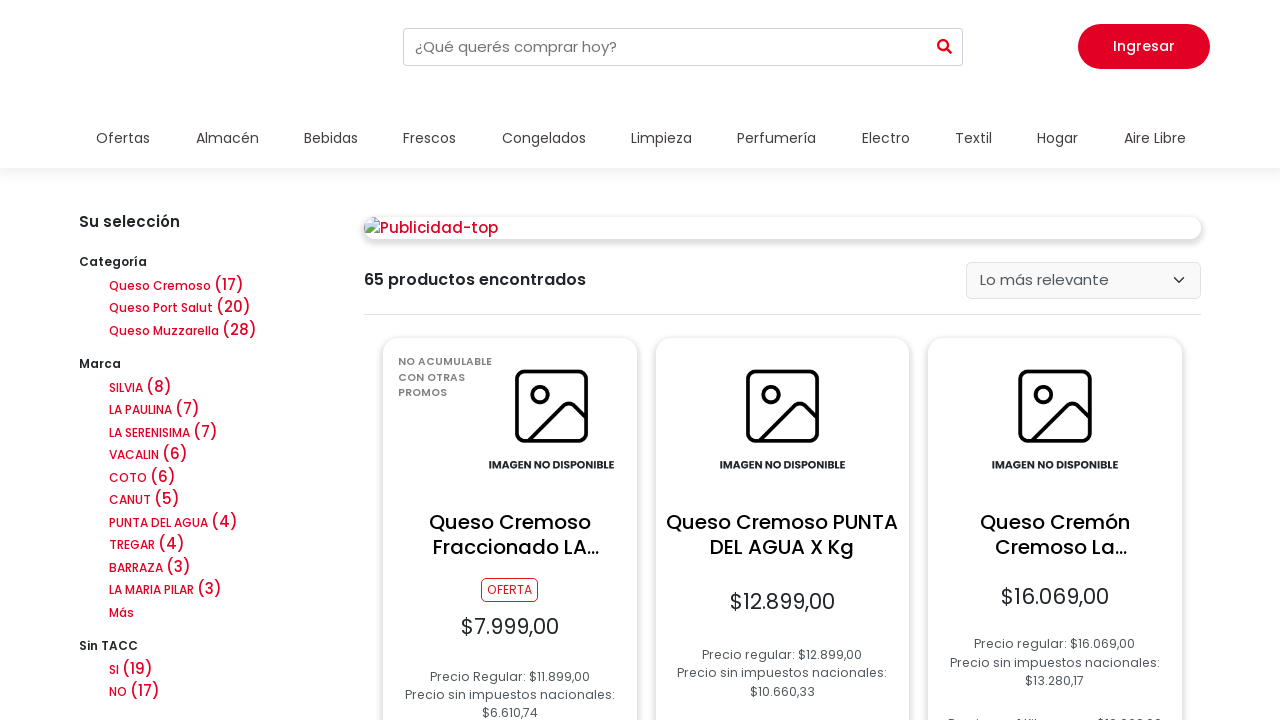

Verified product card title elements are present (h4.card-title)
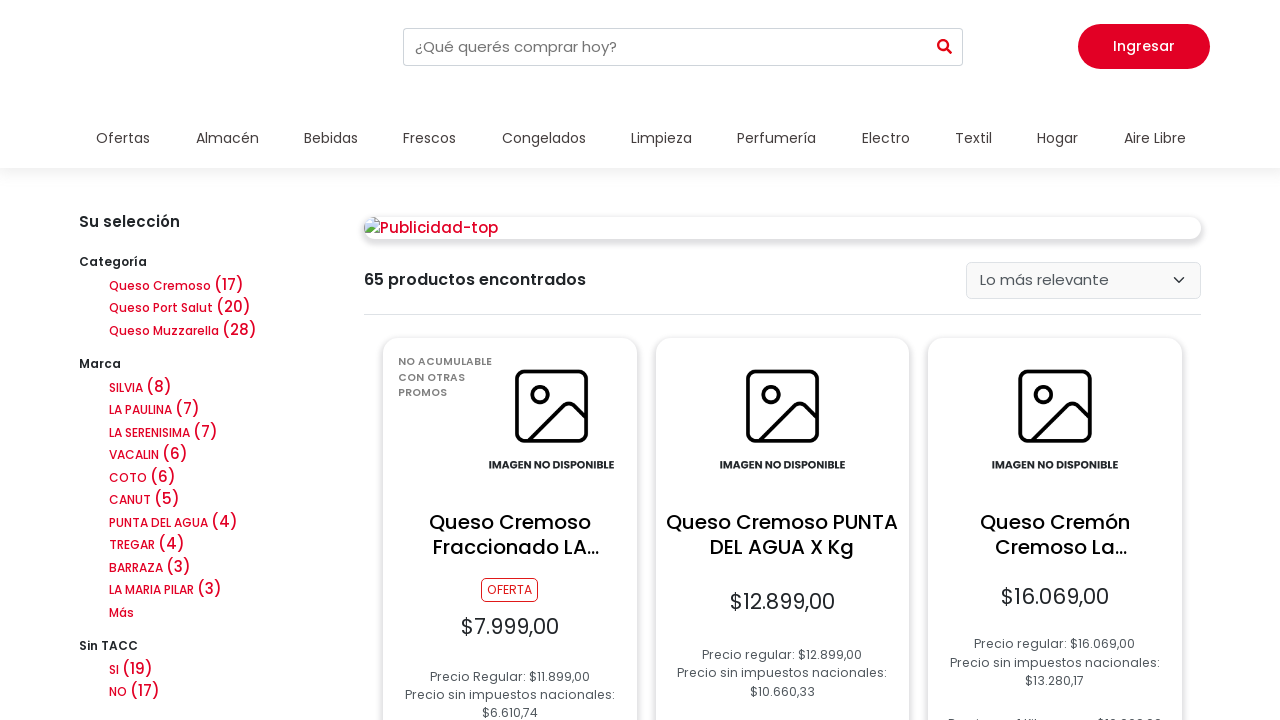

Searched for 'Siguiente' (Next) button (iteration 1)
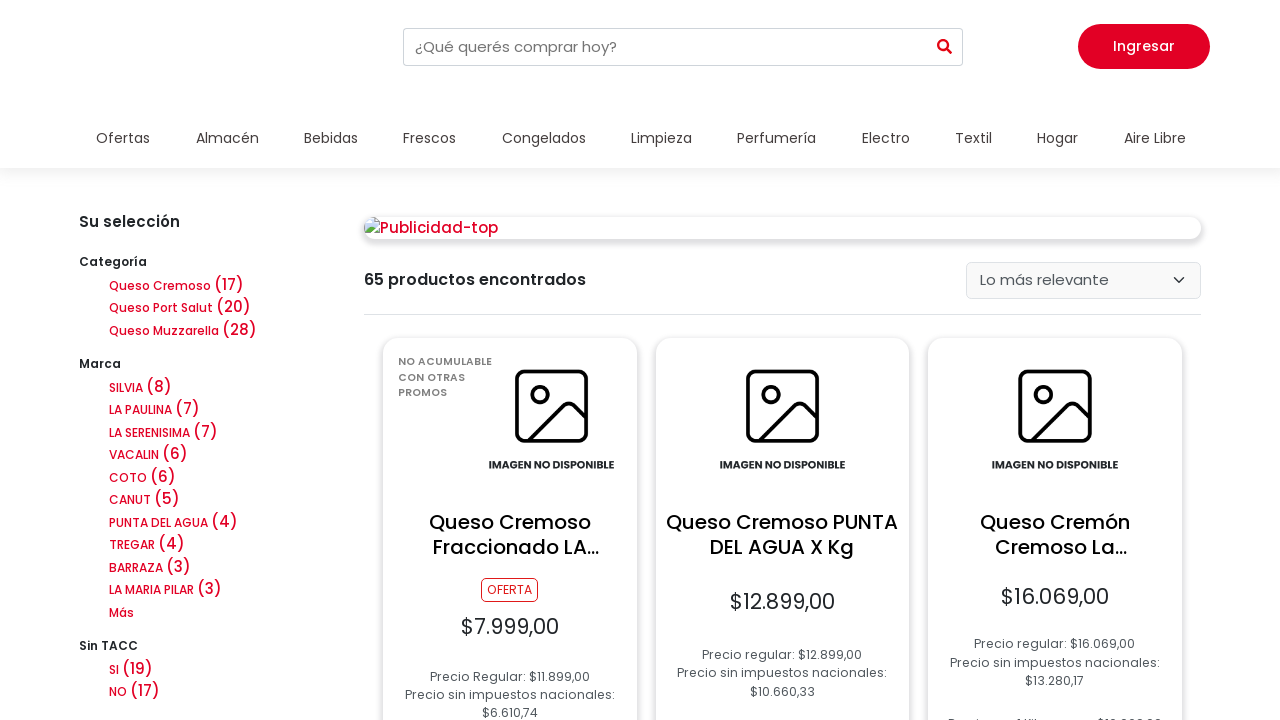

Retrieved class attributes from 'Siguiente' button
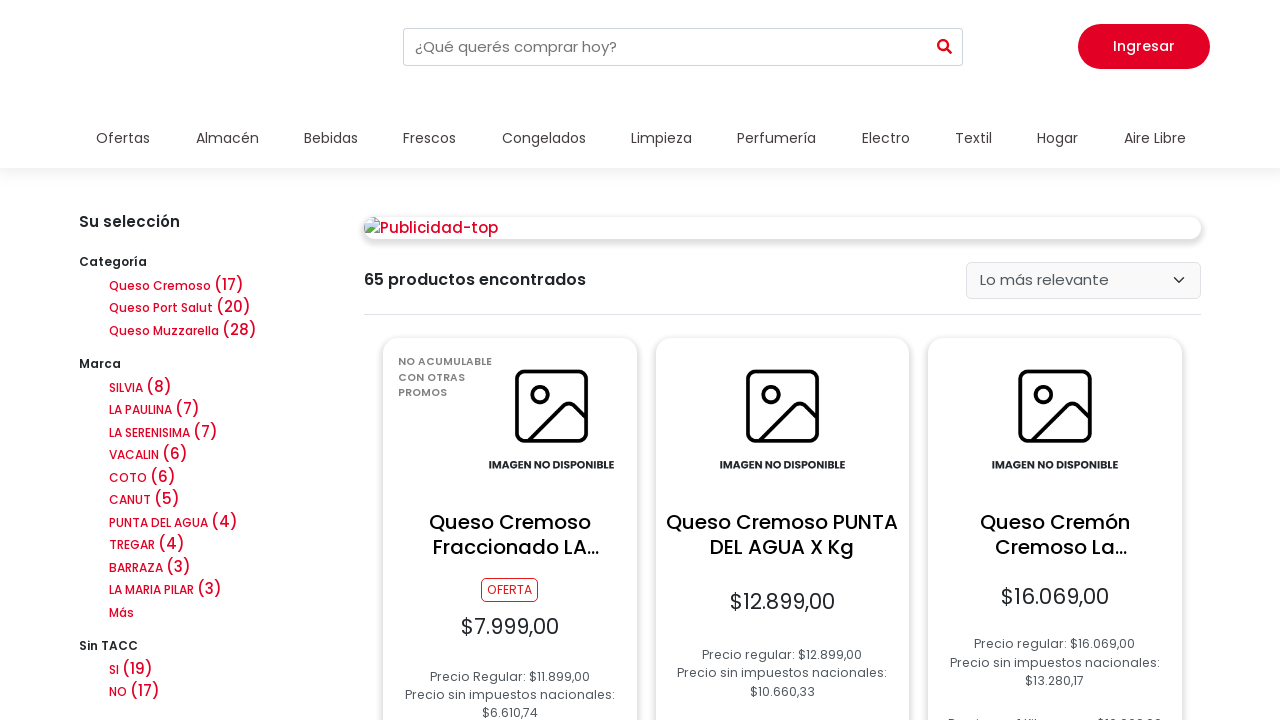

Clicked 'Siguiente' (Next) button to load next page of results
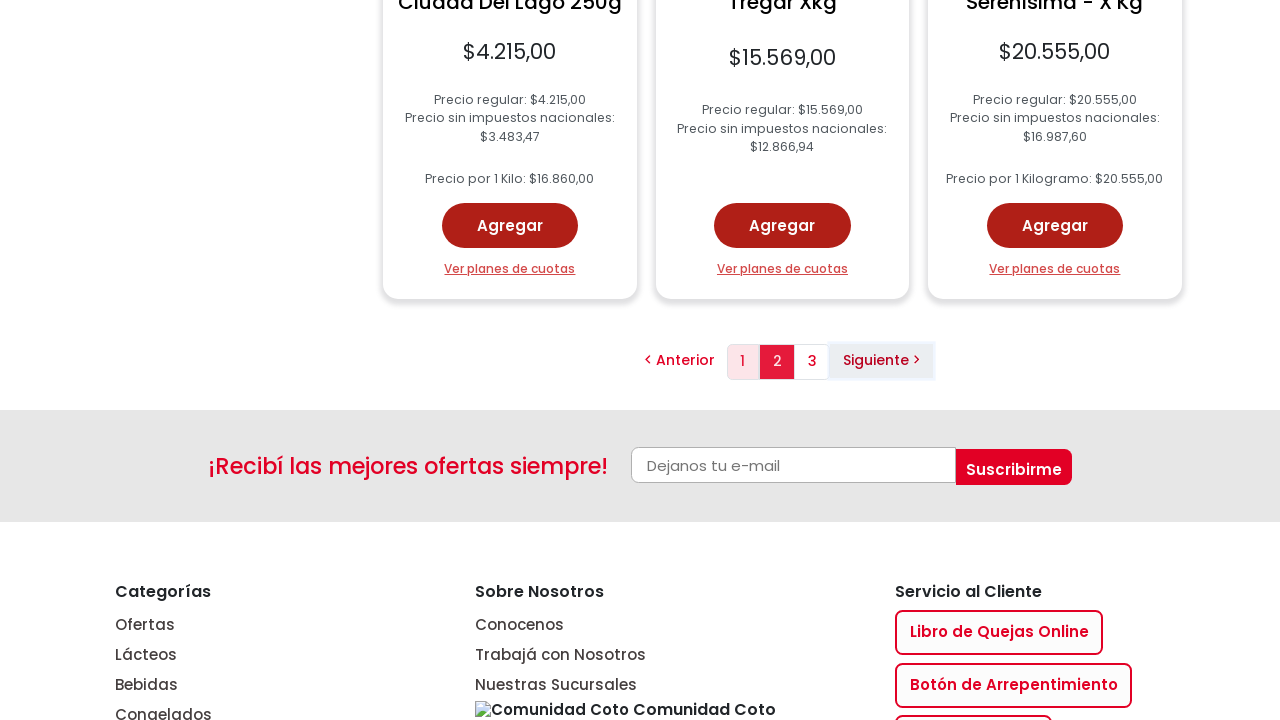

Waited for new product listings to load on next page
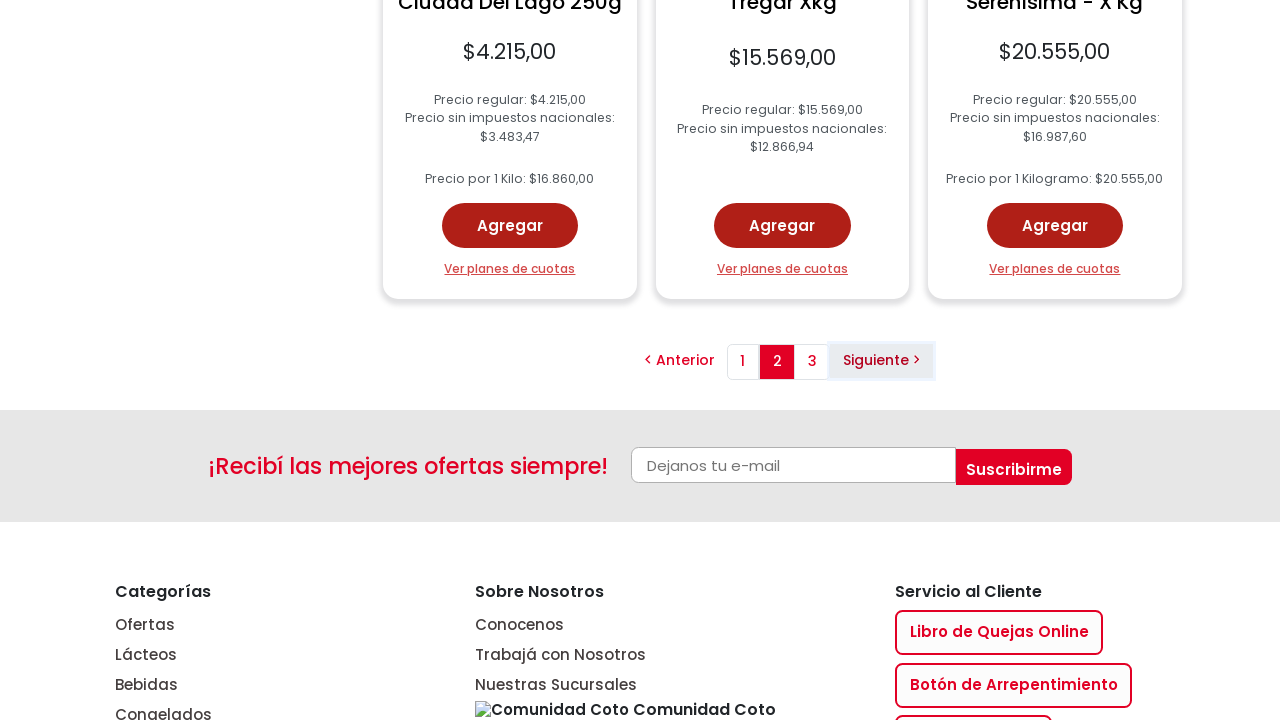

Searched for 'Siguiente' (Next) button (iteration 2)
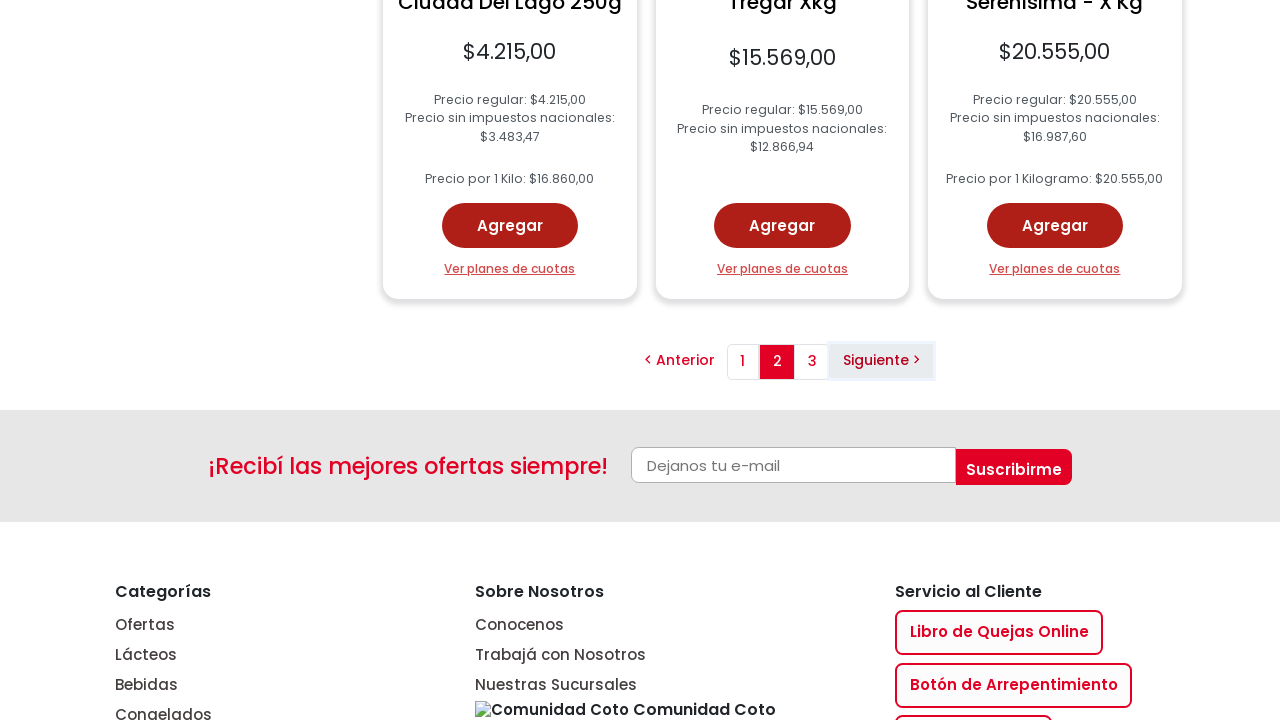

Retrieved class attributes from 'Siguiente' button
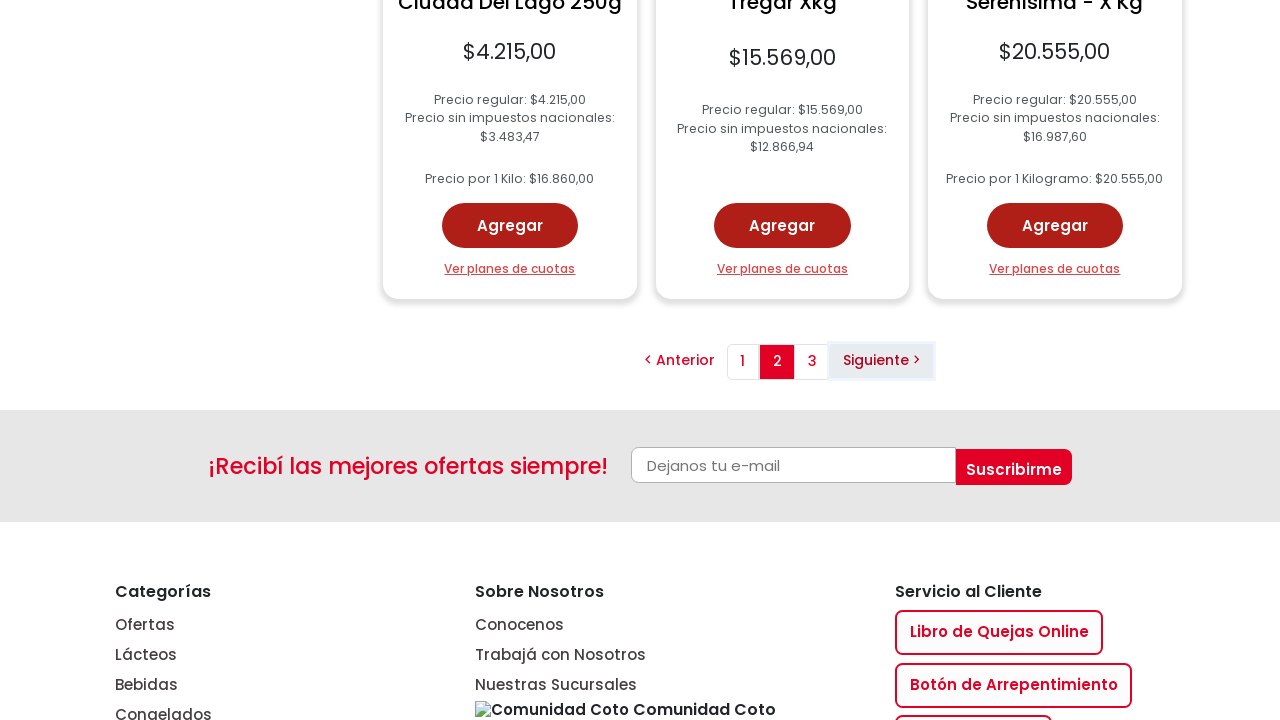

Clicked 'Siguiente' (Next) button to load next page of results
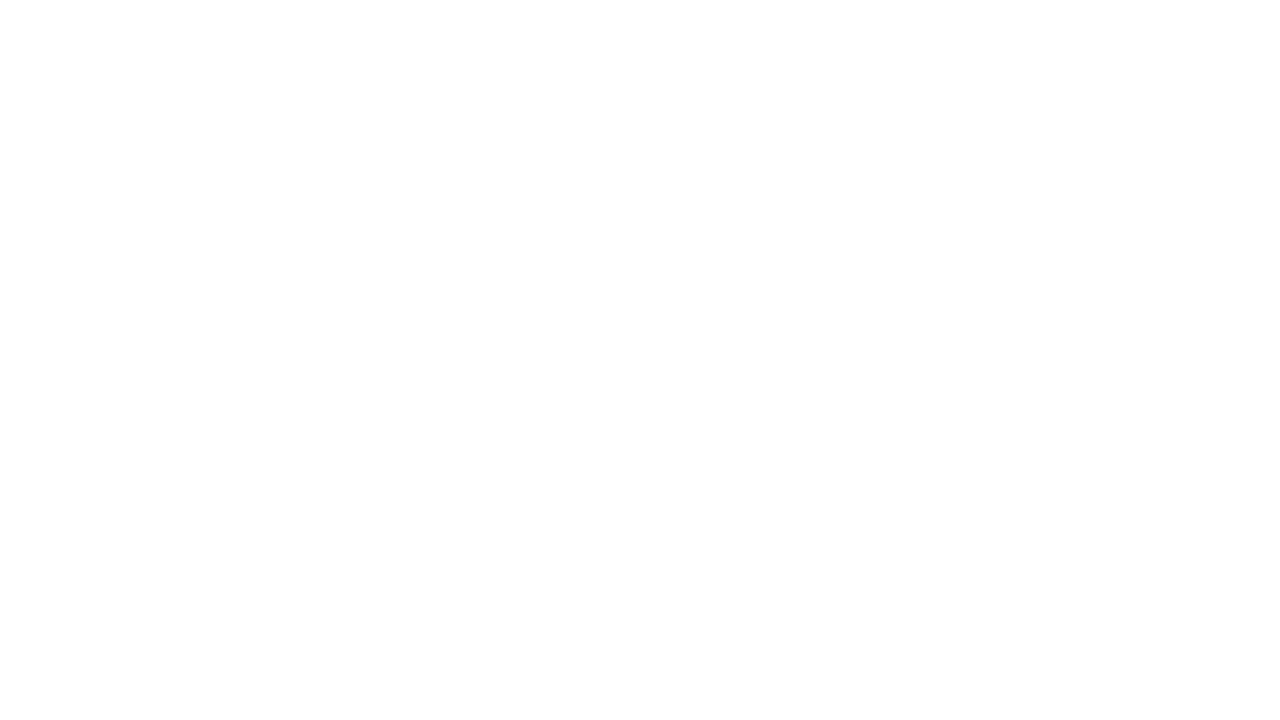

Waited for new product listings to load on next page
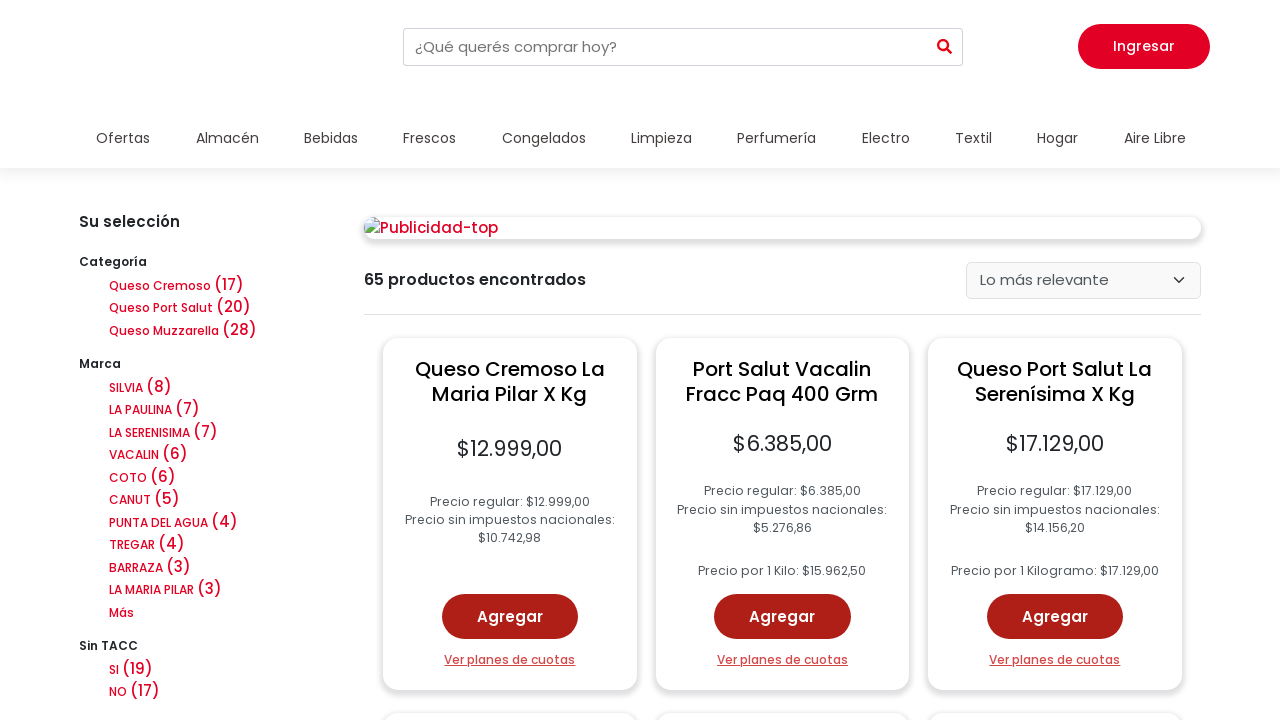

Searched for 'Siguiente' (Next) button (iteration 3)
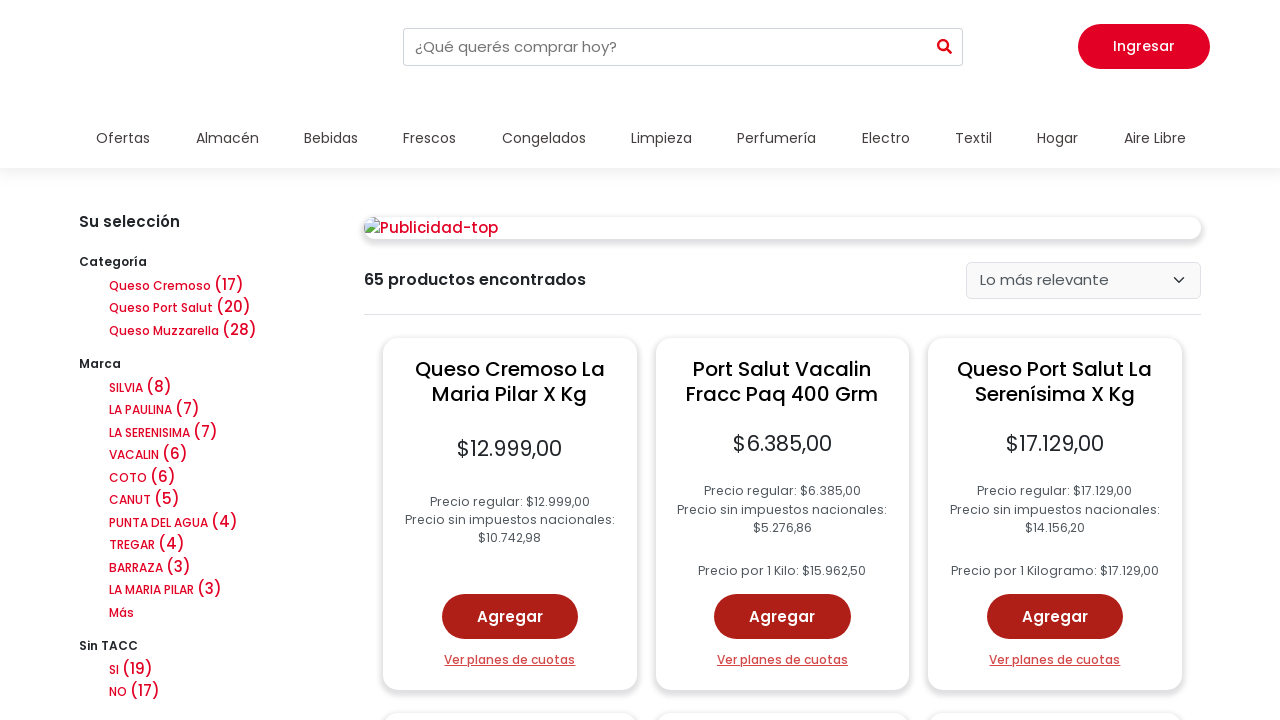

'Siguiente' button not found or not visible, stopping pagination
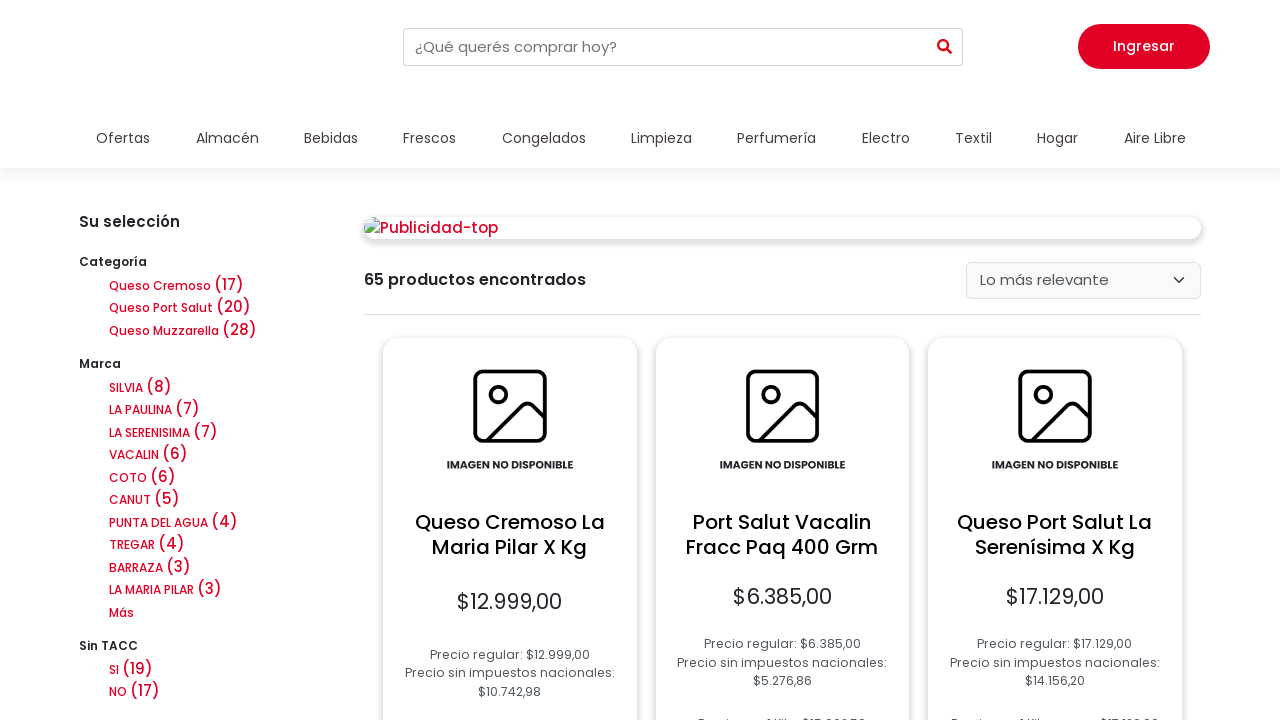

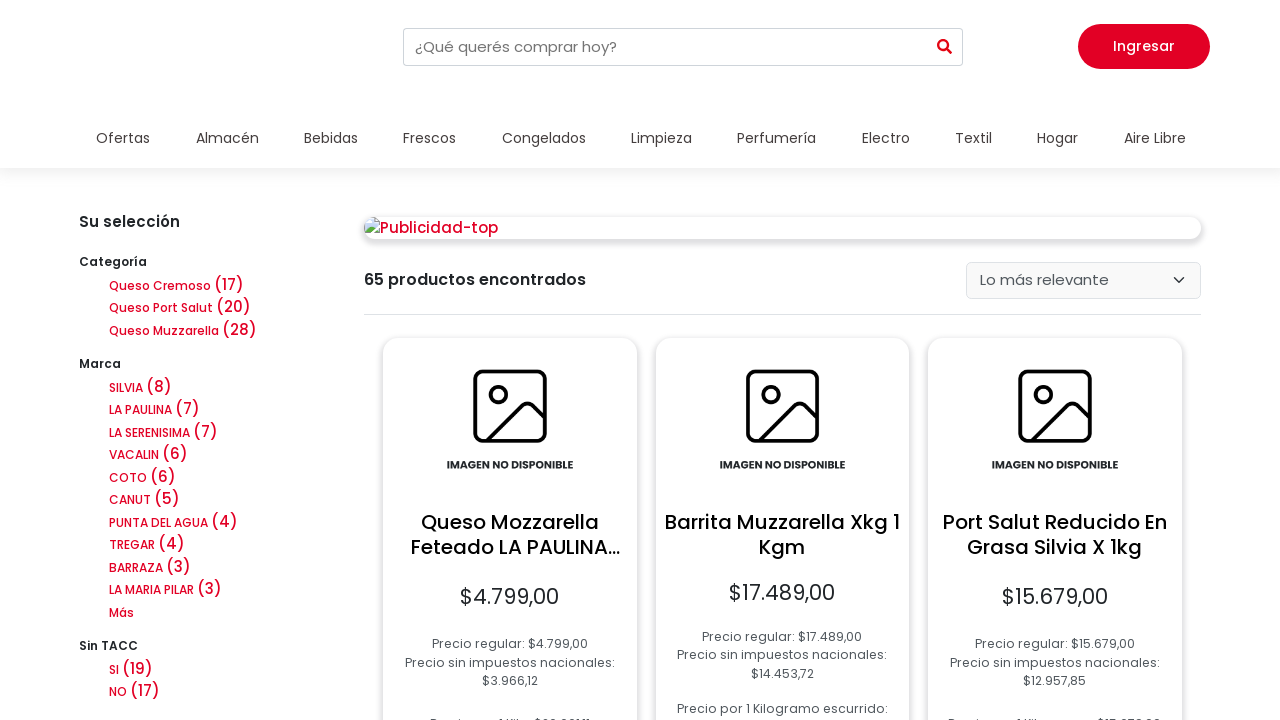